Navigates to jQuery UI datepicker demo page and switches to the iframe containing the date picker widget

Starting URL: https://jqueryui.com/datepicker/

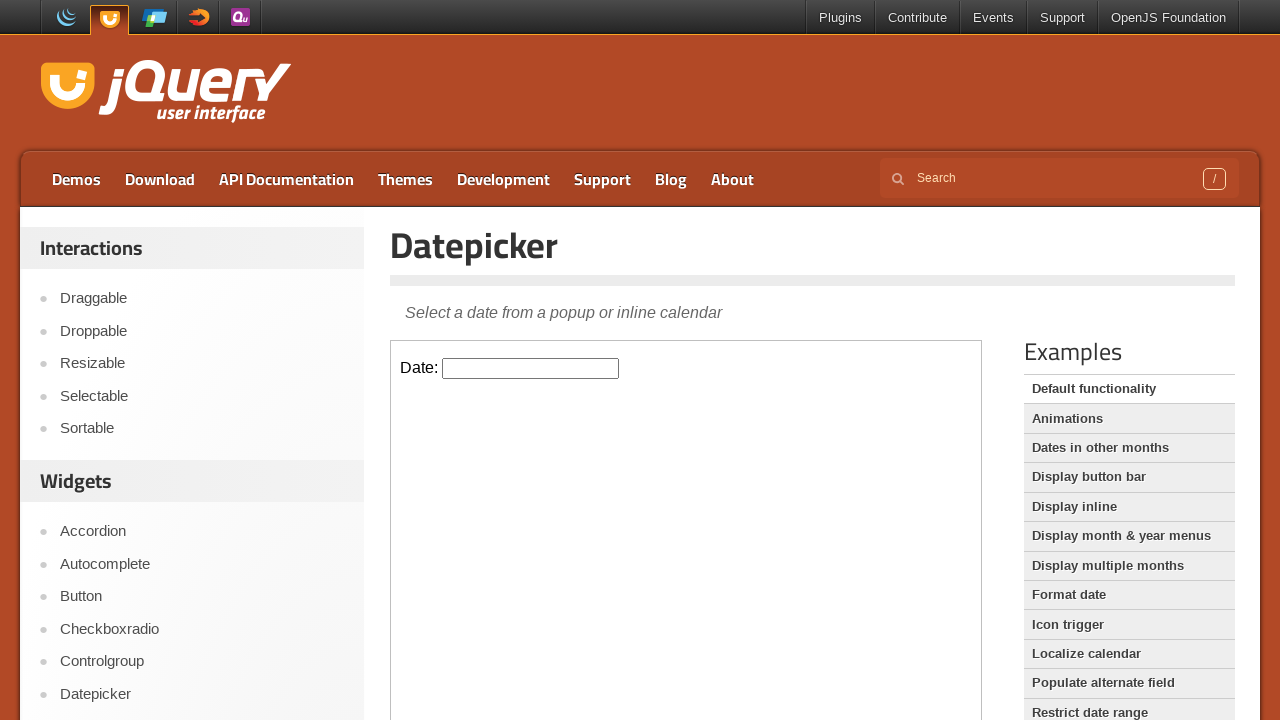

Navigated to jQuery UI datepicker demo page
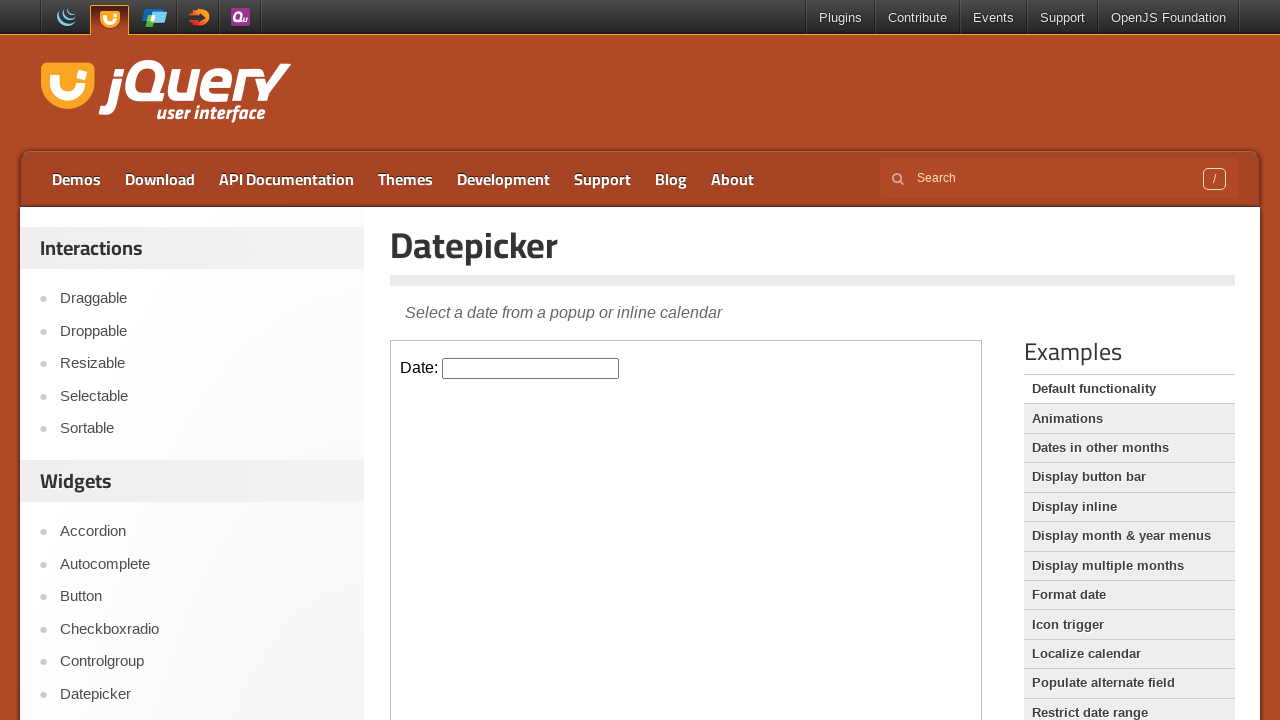

Located the demo iframe
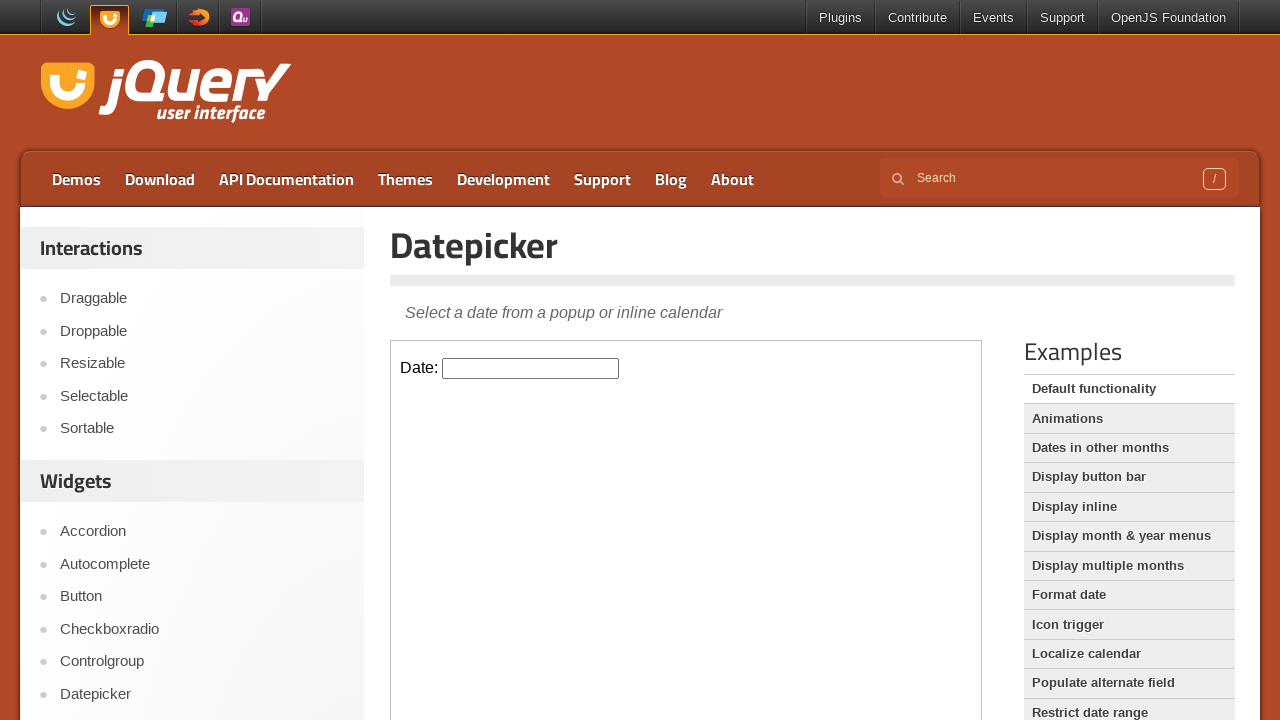

Clicked on the datepicker input field to open the date picker widget at (531, 368) on iframe.demo-frame >> internal:control=enter-frame >> #datepicker
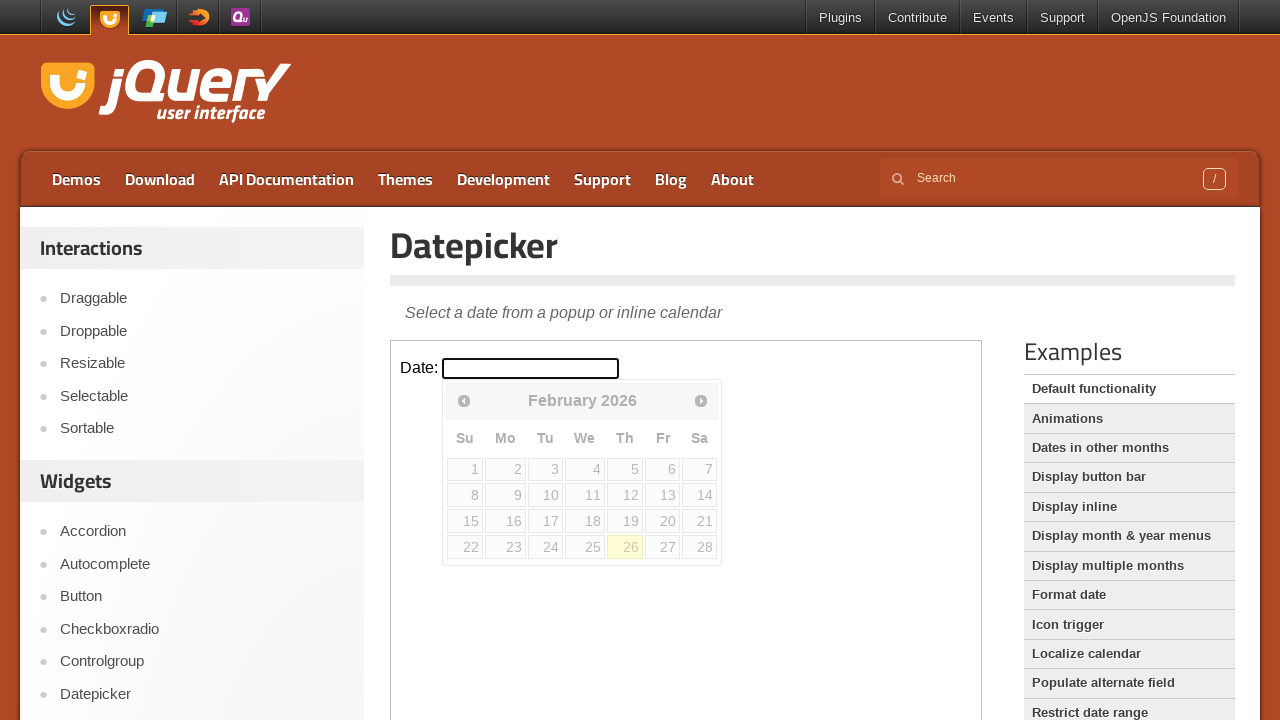

Datepicker widget became visible and ready for interaction
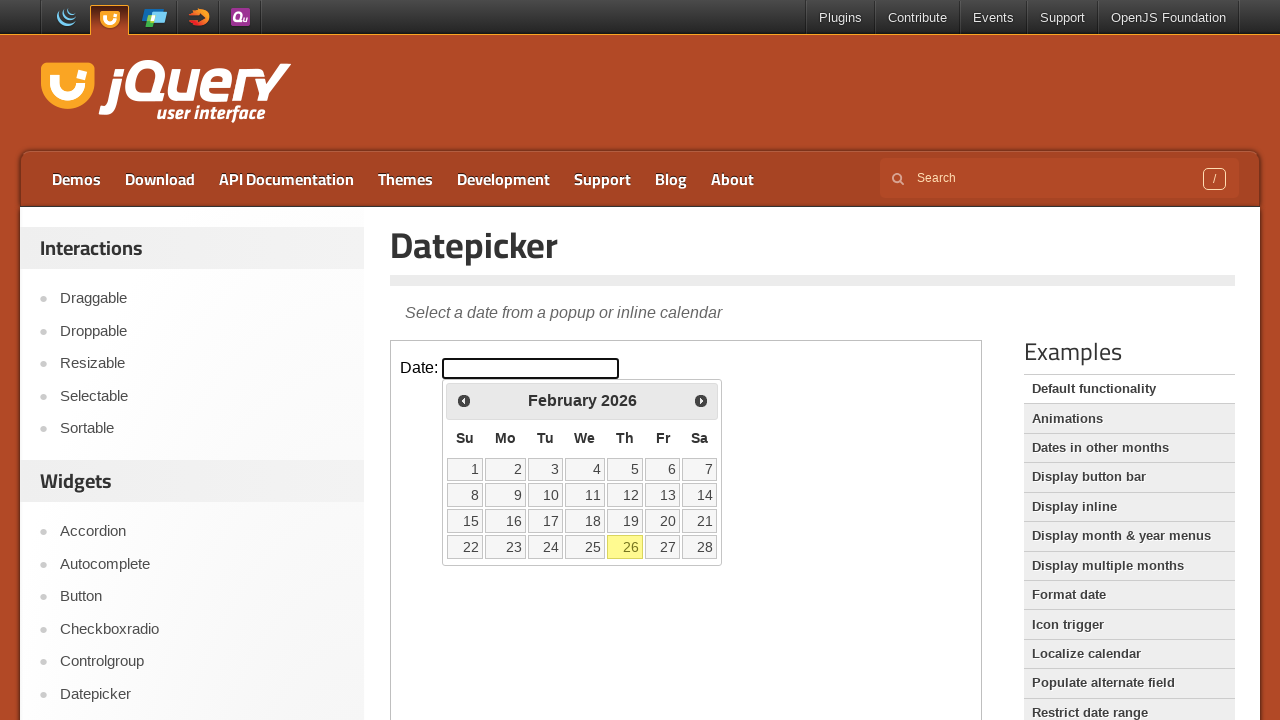

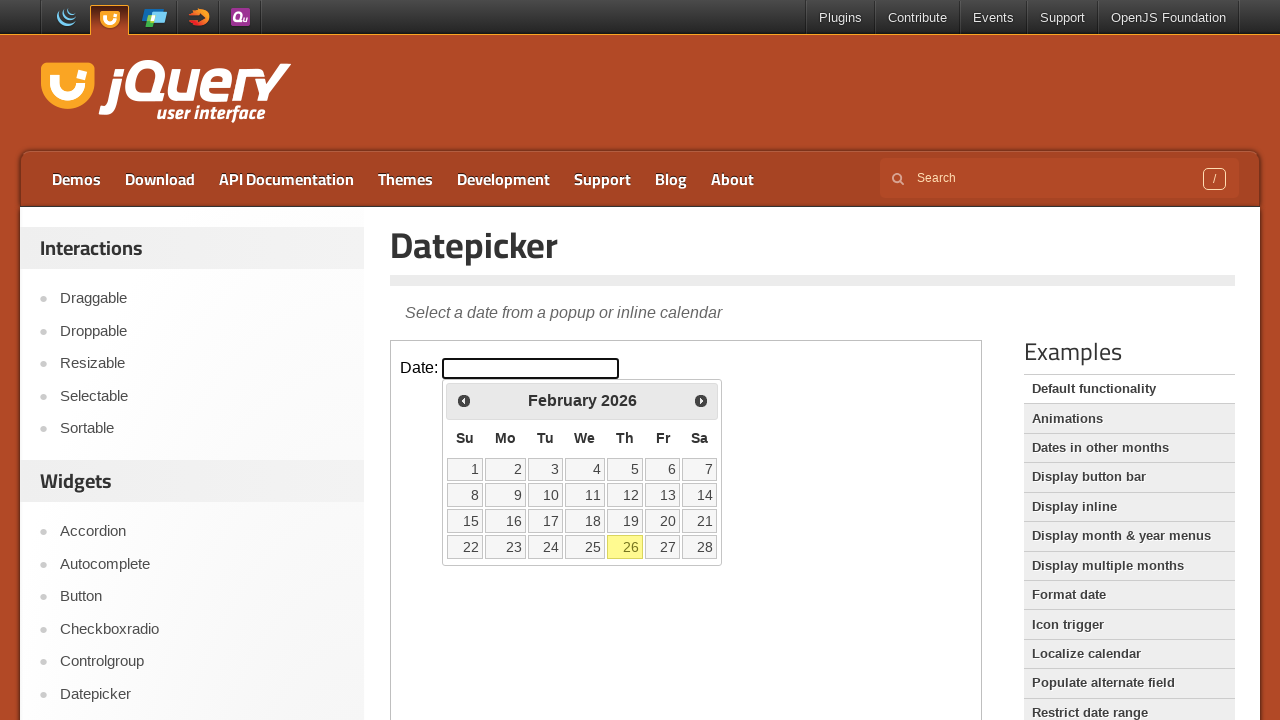